Navigates to David's website homepage and waits for the welcome page content to load via JavaScript

Starting URL: https://www.davidsocial.com/

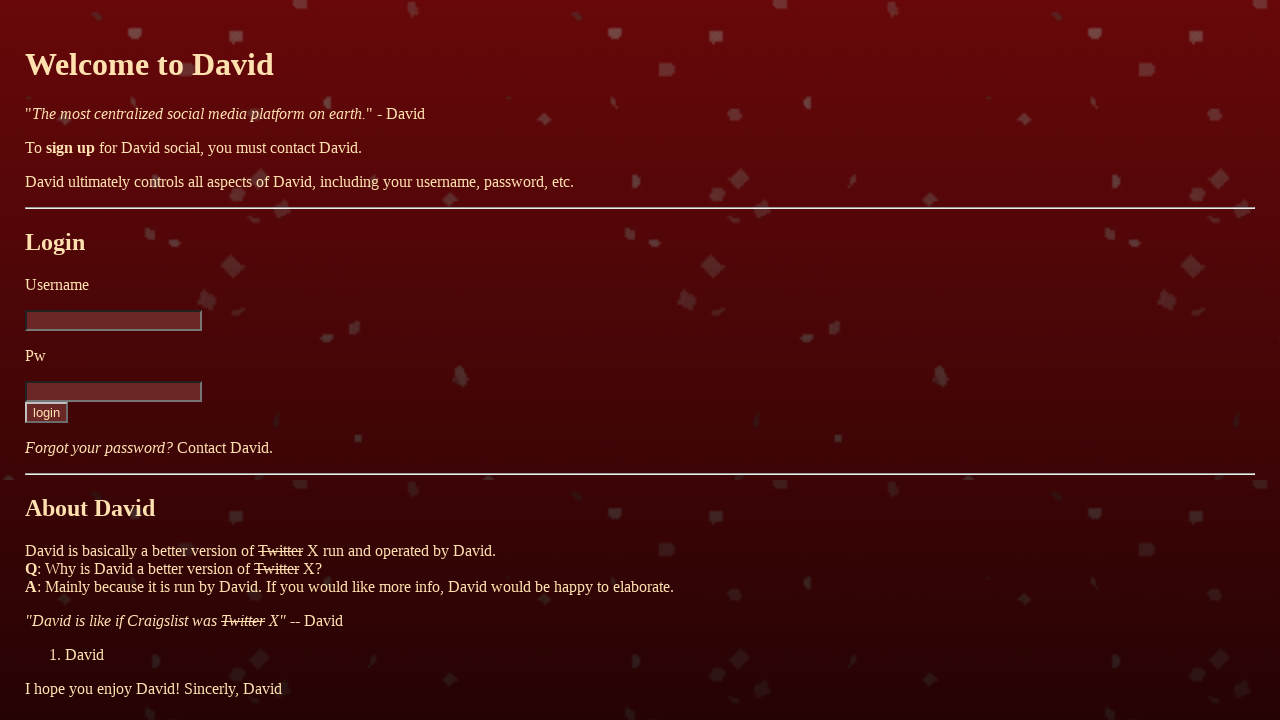

Waited for welcome page content to load via JavaScript
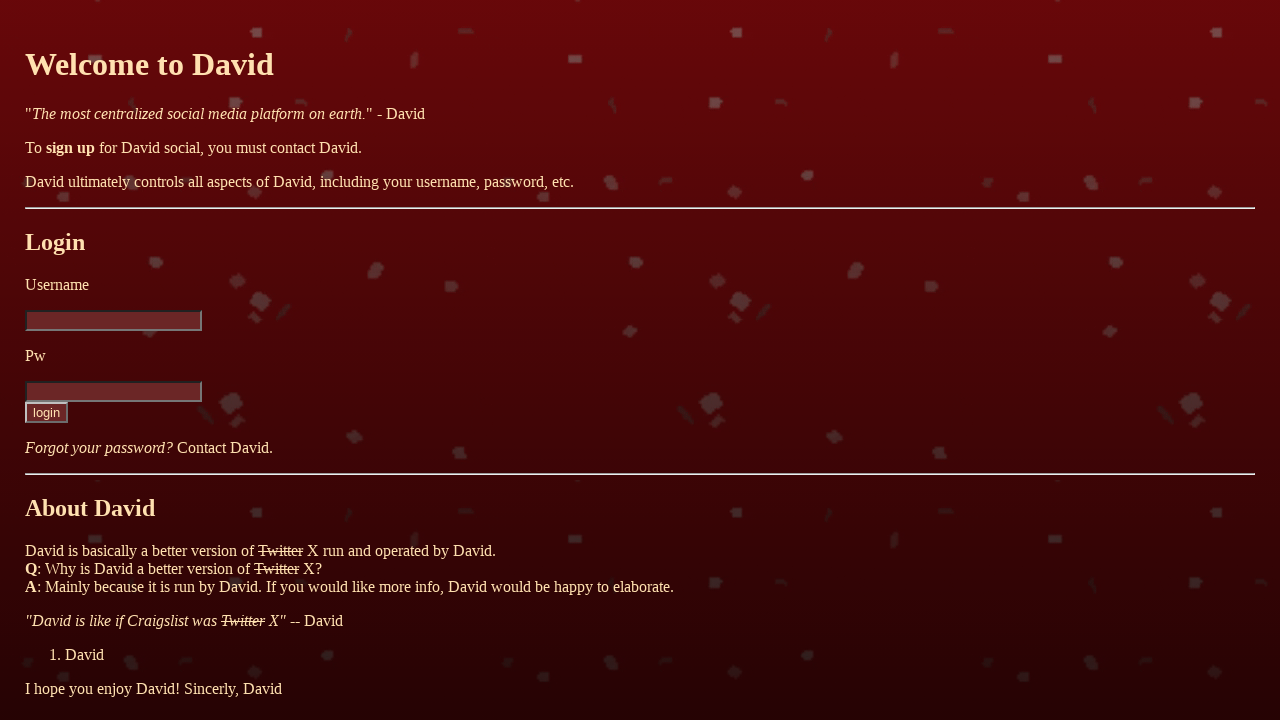

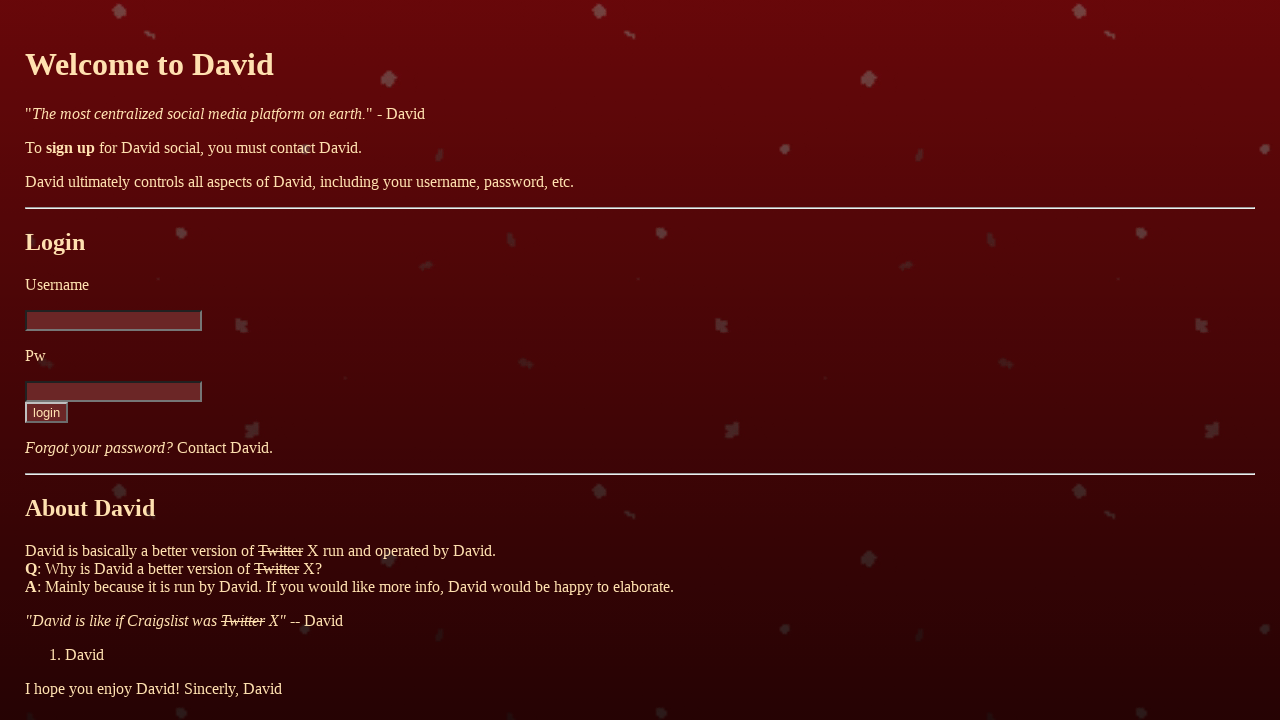